Navigates to W3Schools HTML tables page and interacts with the example customer table to find specific data

Starting URL: https://www.w3schools.com/html/html_tables.asp

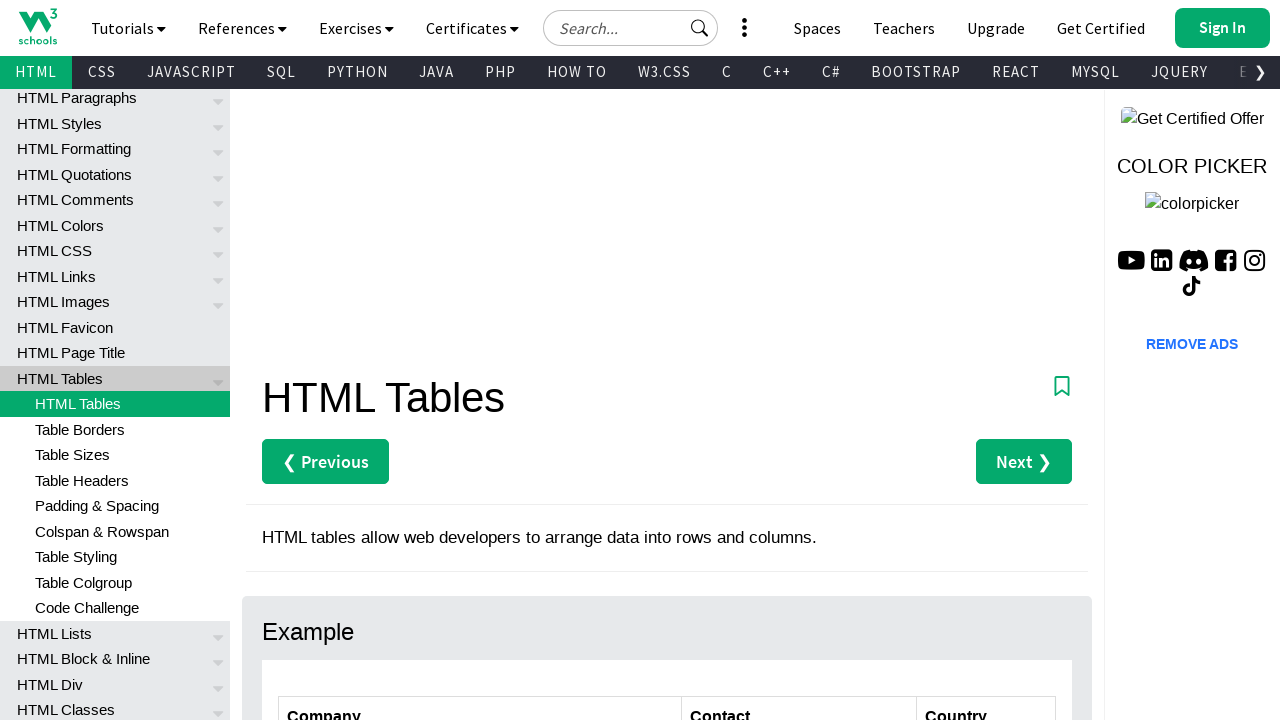

Waited for customers table to load
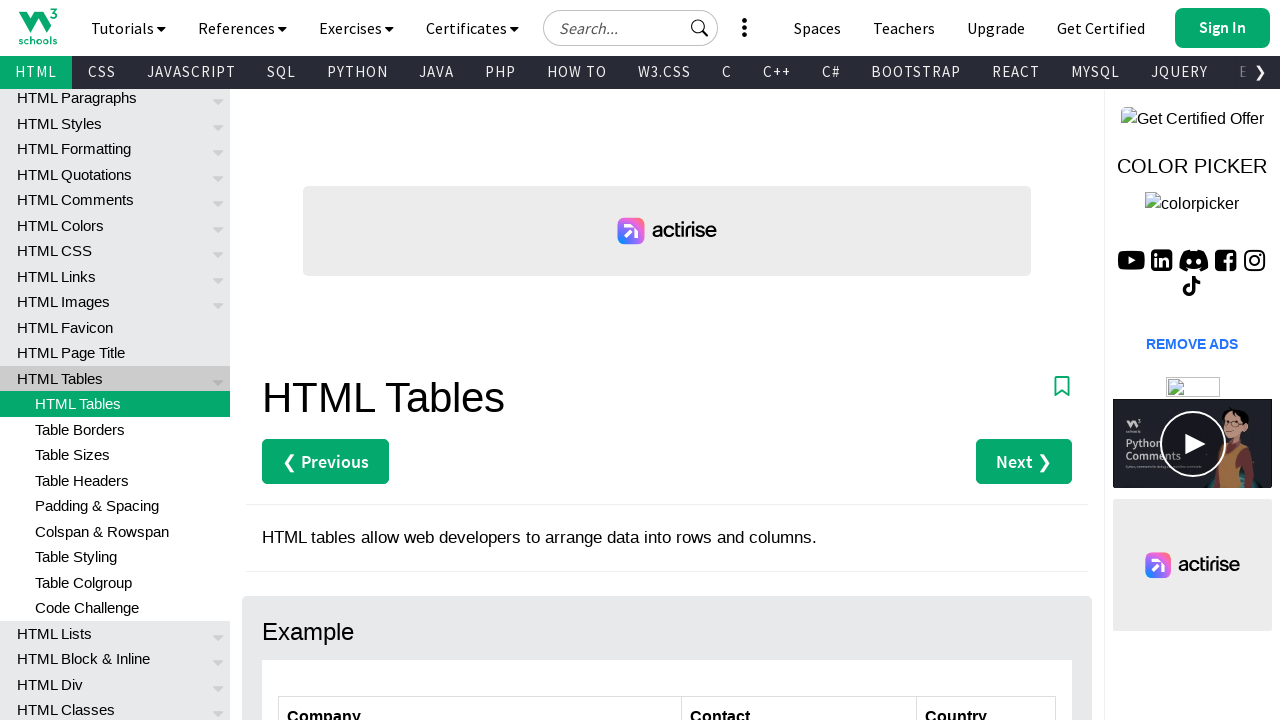

Verified Helen Bennett is present in the table
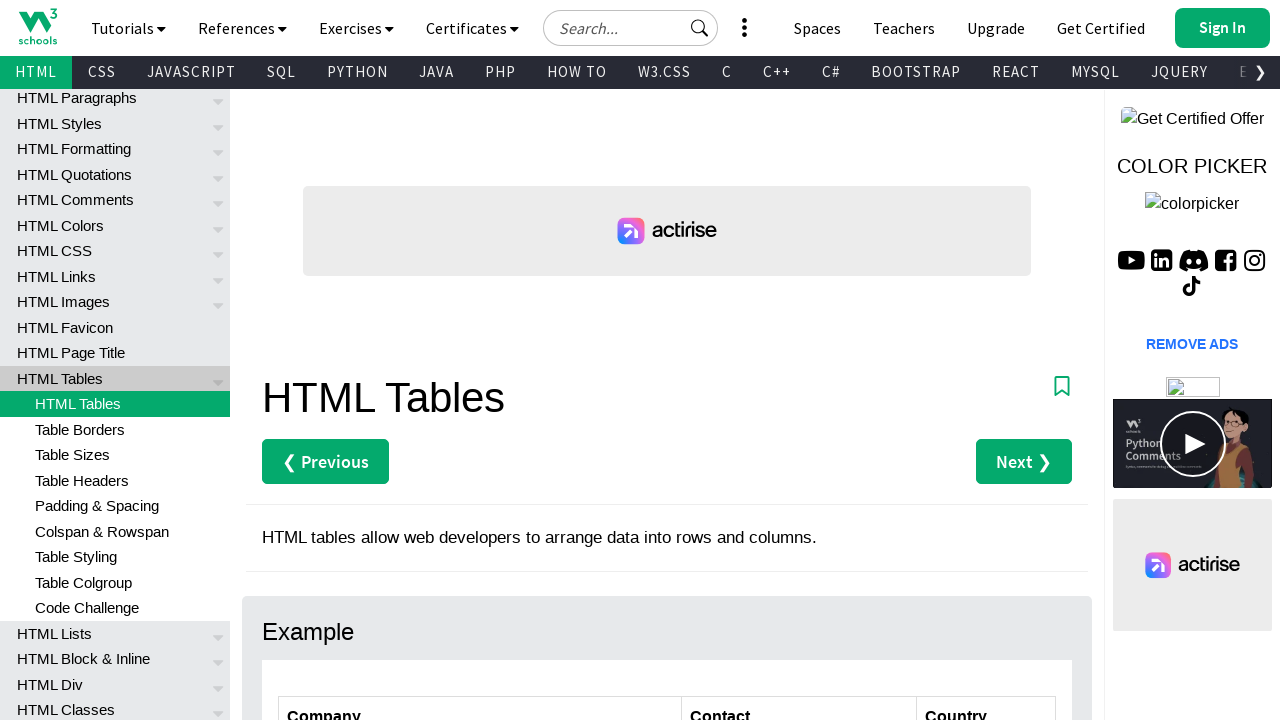

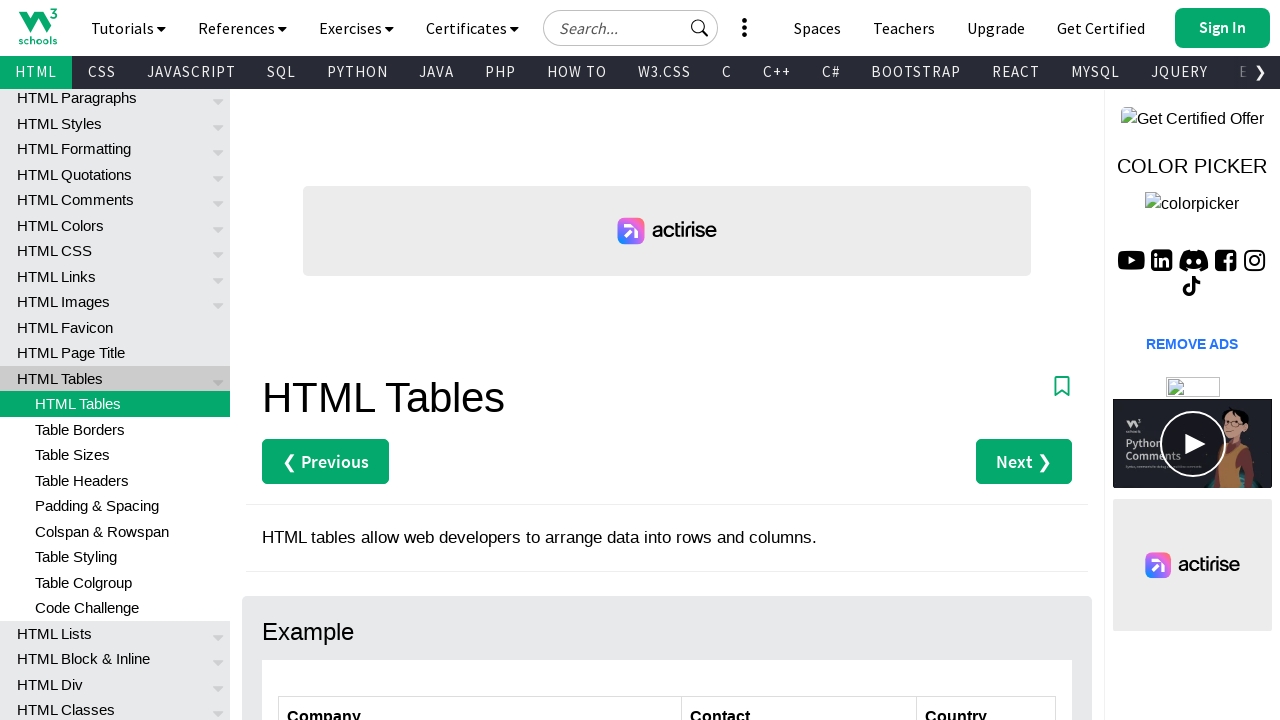